Tests form interaction by reading a custom attribute value from an element, calculating a mathematical result, and submitting a form with the calculated value along with checkbox and radio button selections.

Starting URL: http://suninjuly.github.io/get_attribute.html

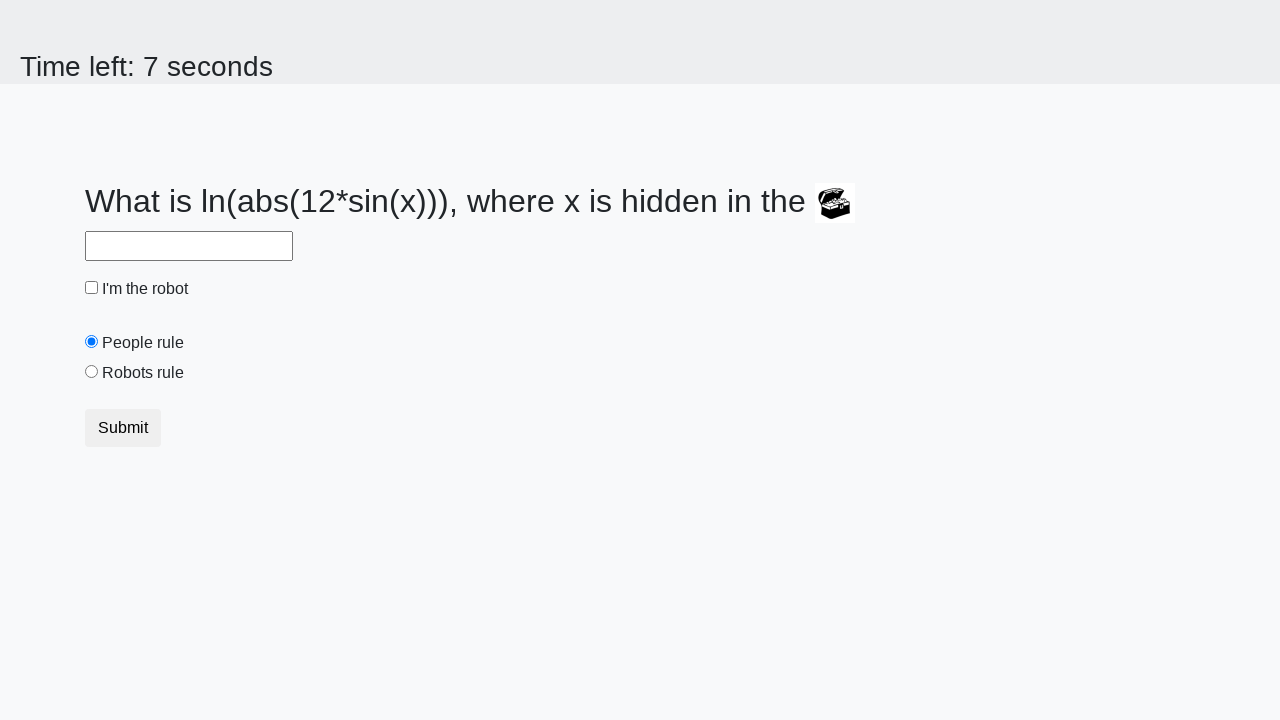

Retrieved custom 'valuex' attribute from treasure element
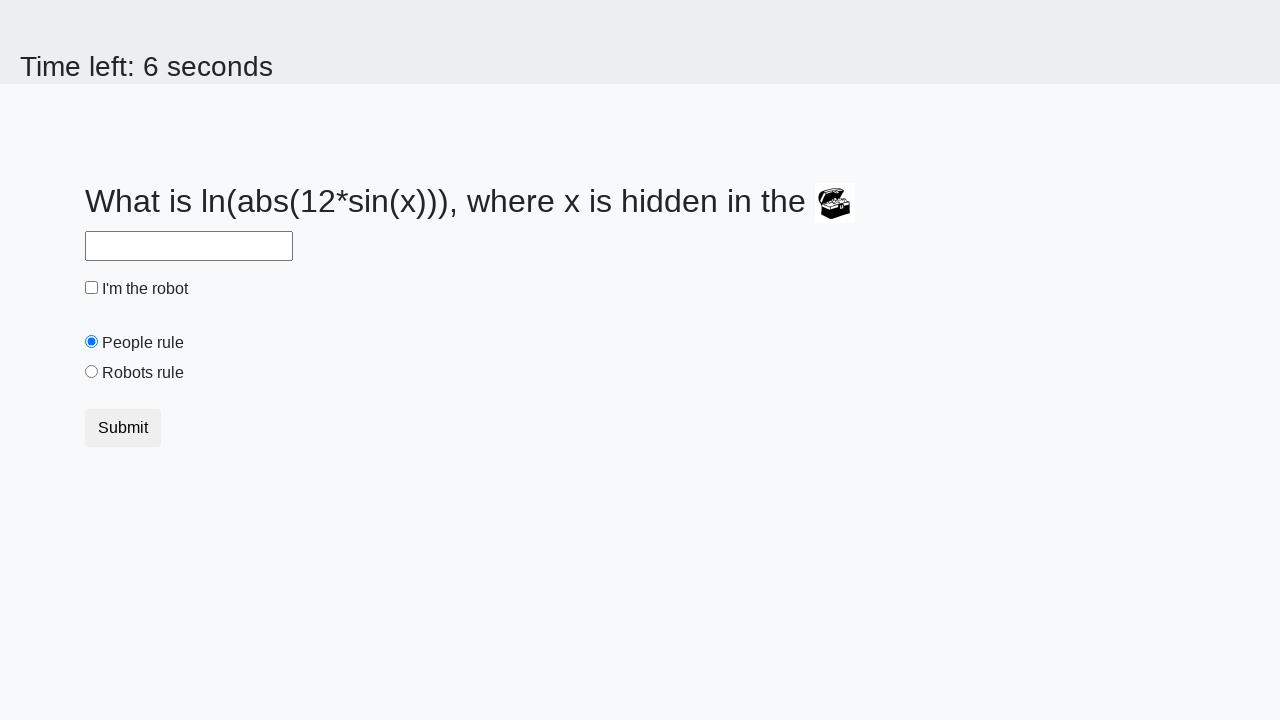

Calculated mathematical result from attribute value: 0.696917632875485
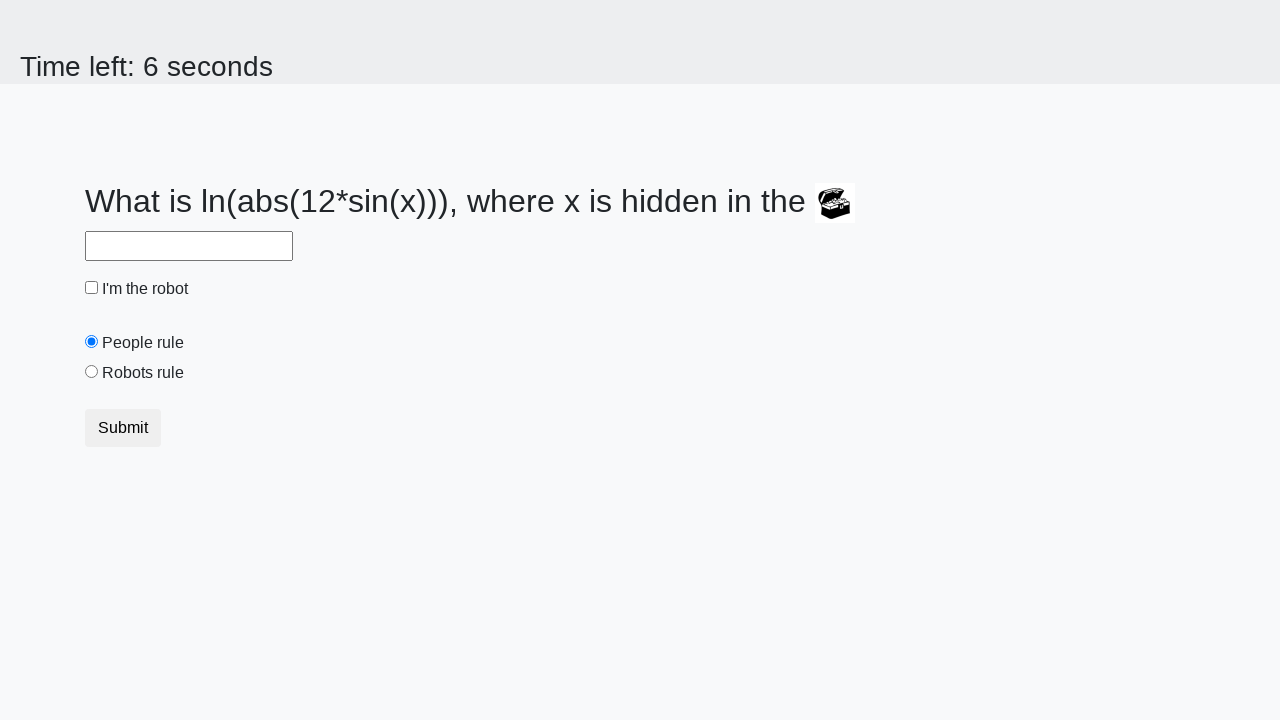

Filled answer field with calculated value on #answer
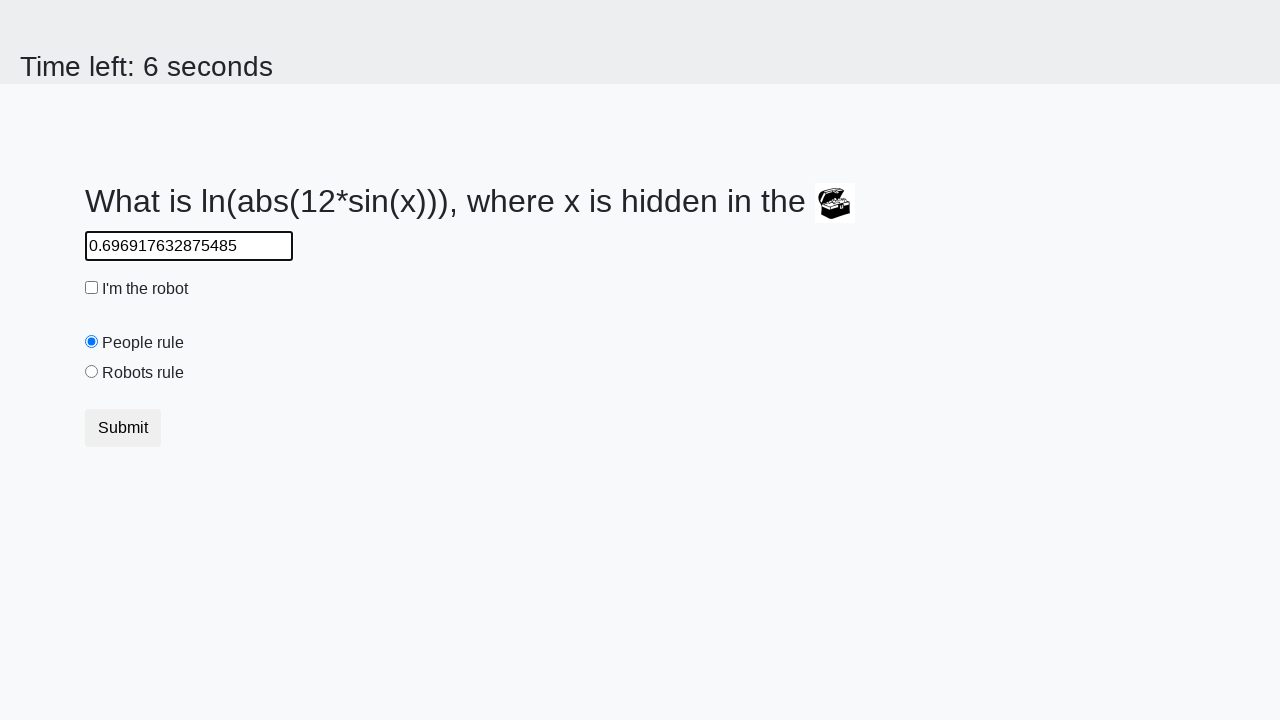

Checked the robot checkbox at (92, 288) on #robotCheckbox
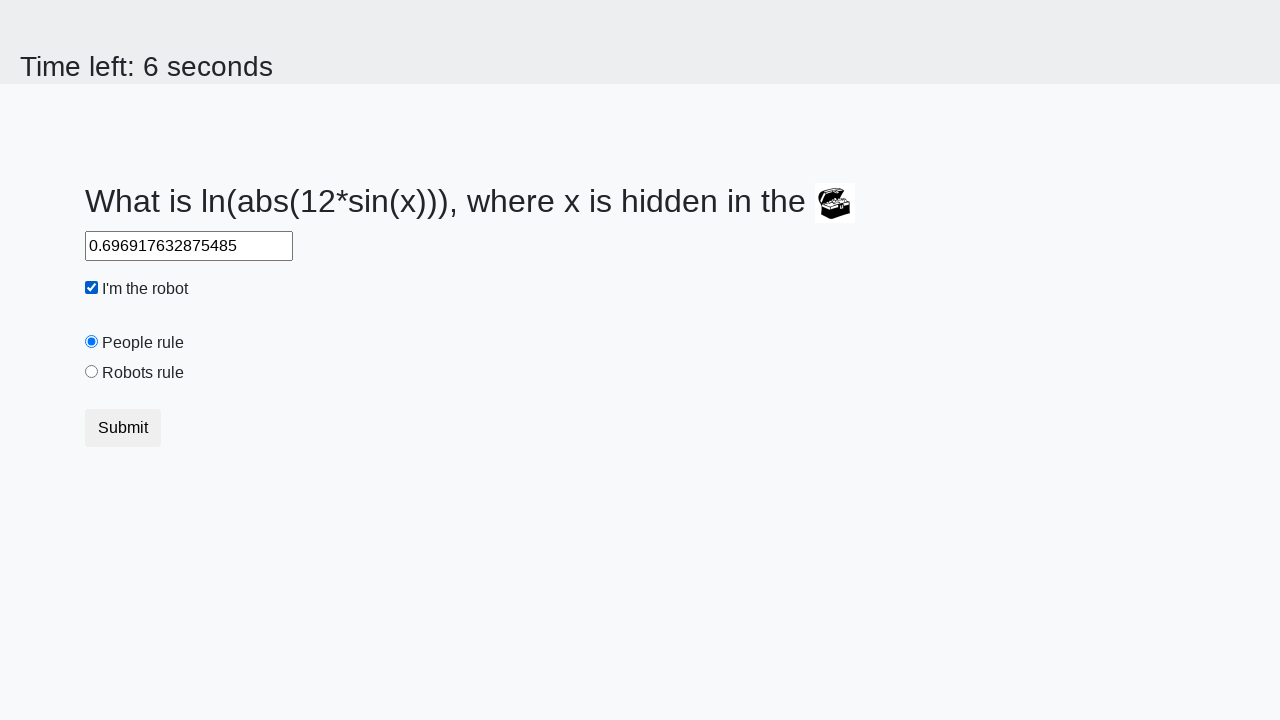

Selected the 'robots rule' radio button at (92, 372) on #robotsRule
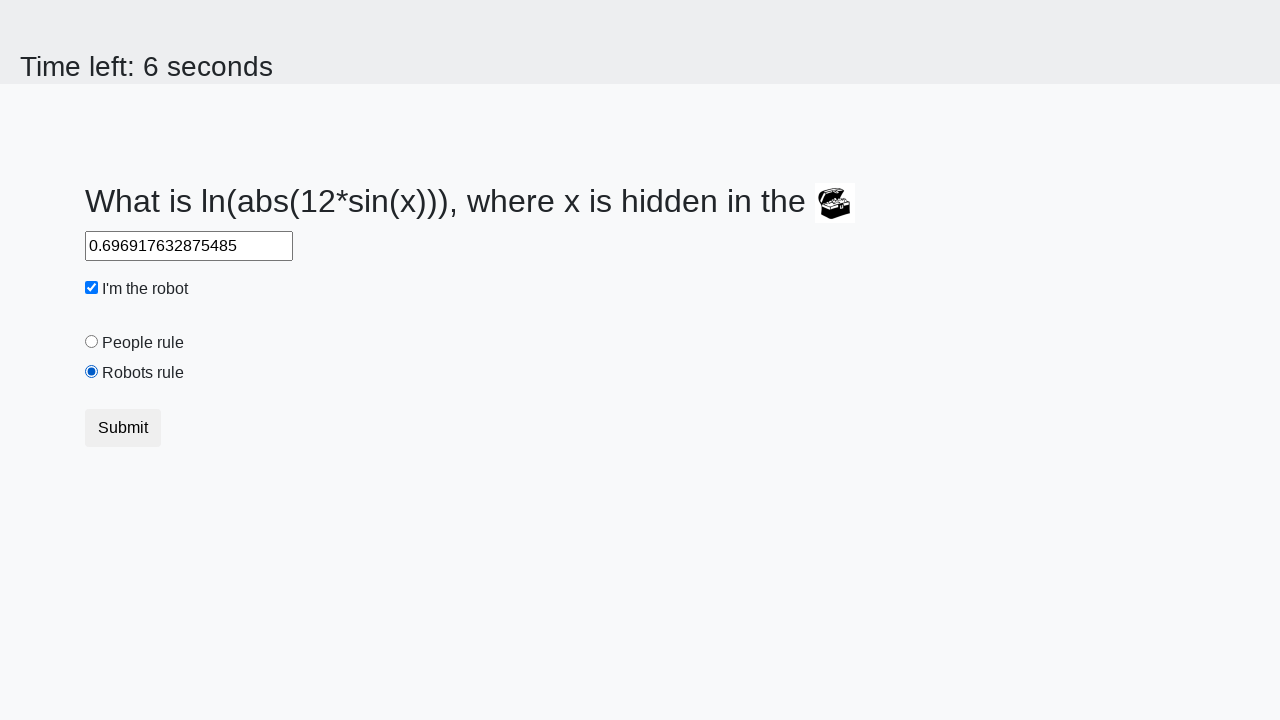

Clicked the submit button to complete form submission at (123, 428) on [type='submit']
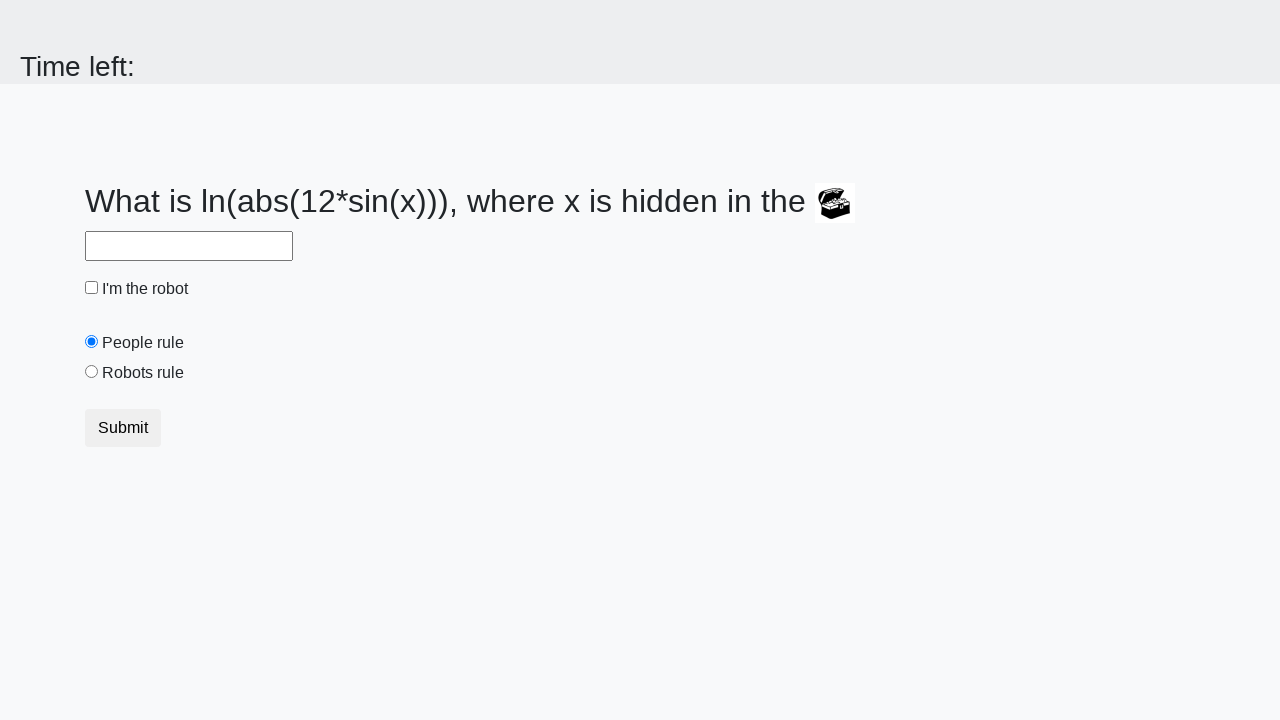

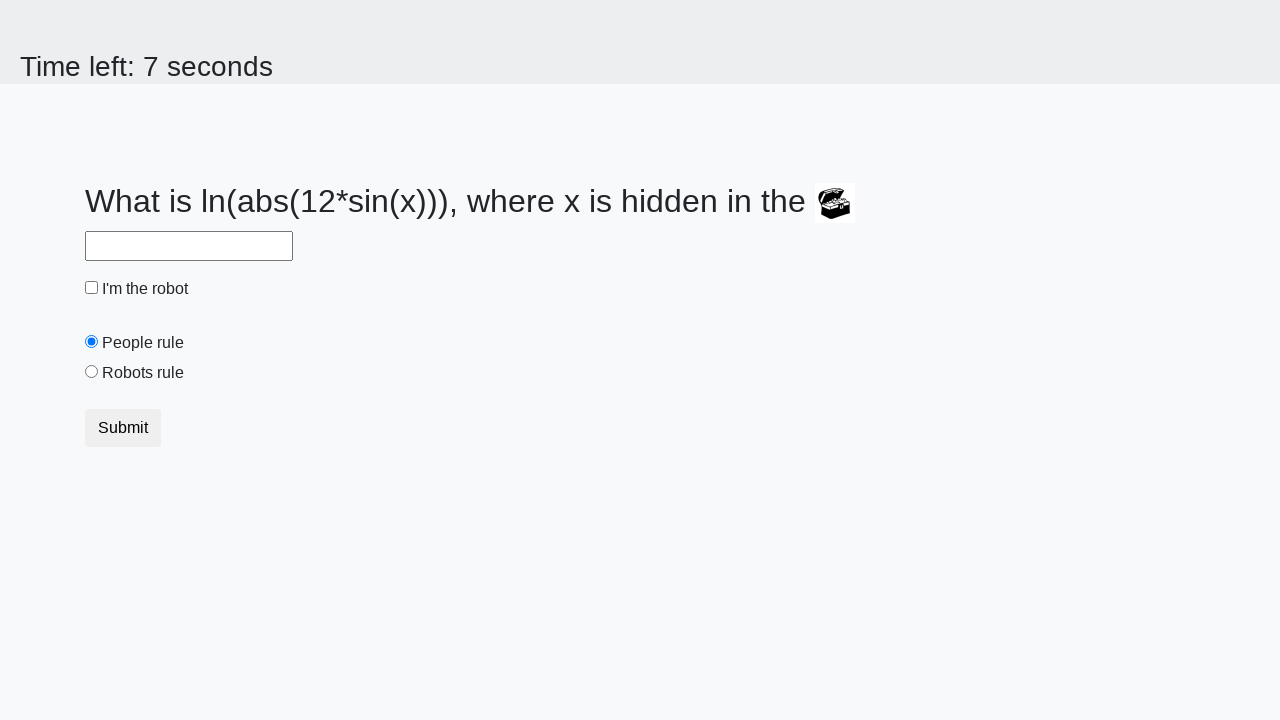